Tests window handling functionality by opening new windows/tabs, switching between them, performing actions in child windows, and closing windows

Starting URL: https://www.leafground.com/window.xhtml

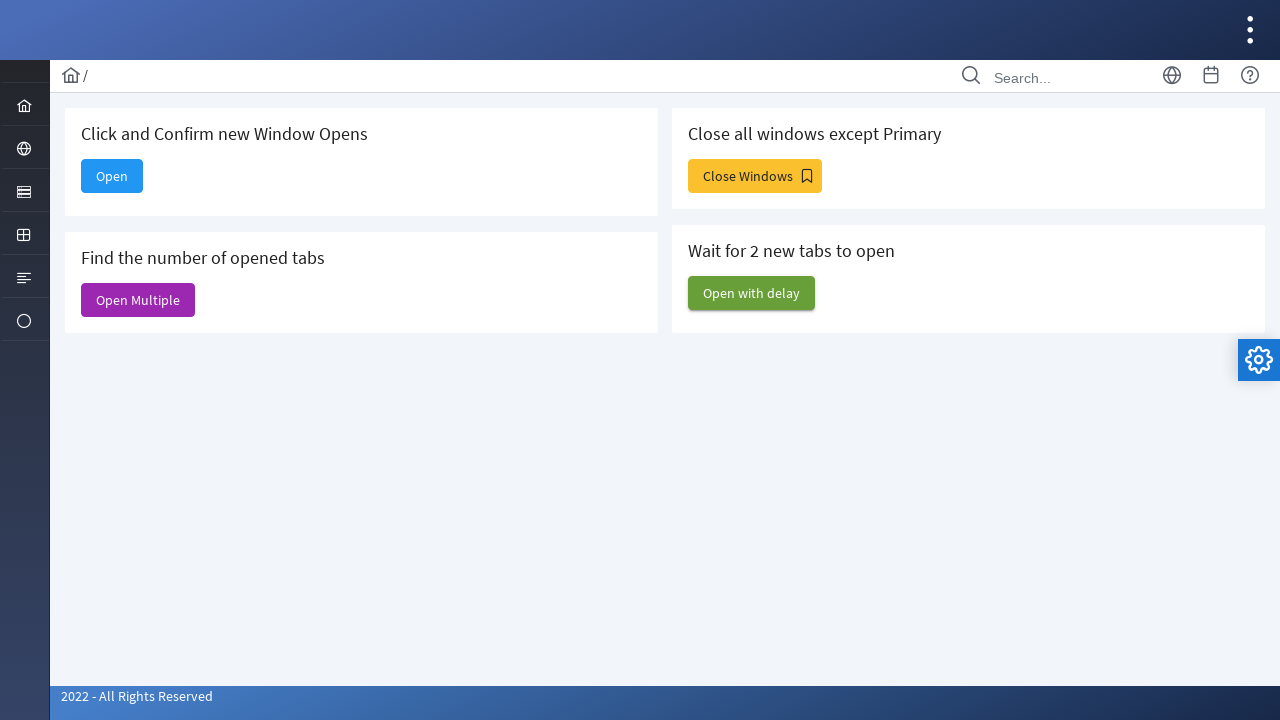

Clicked button to open new window/tab at (112, 176) on xpath=//span[@class='ui-button-text ui-c']
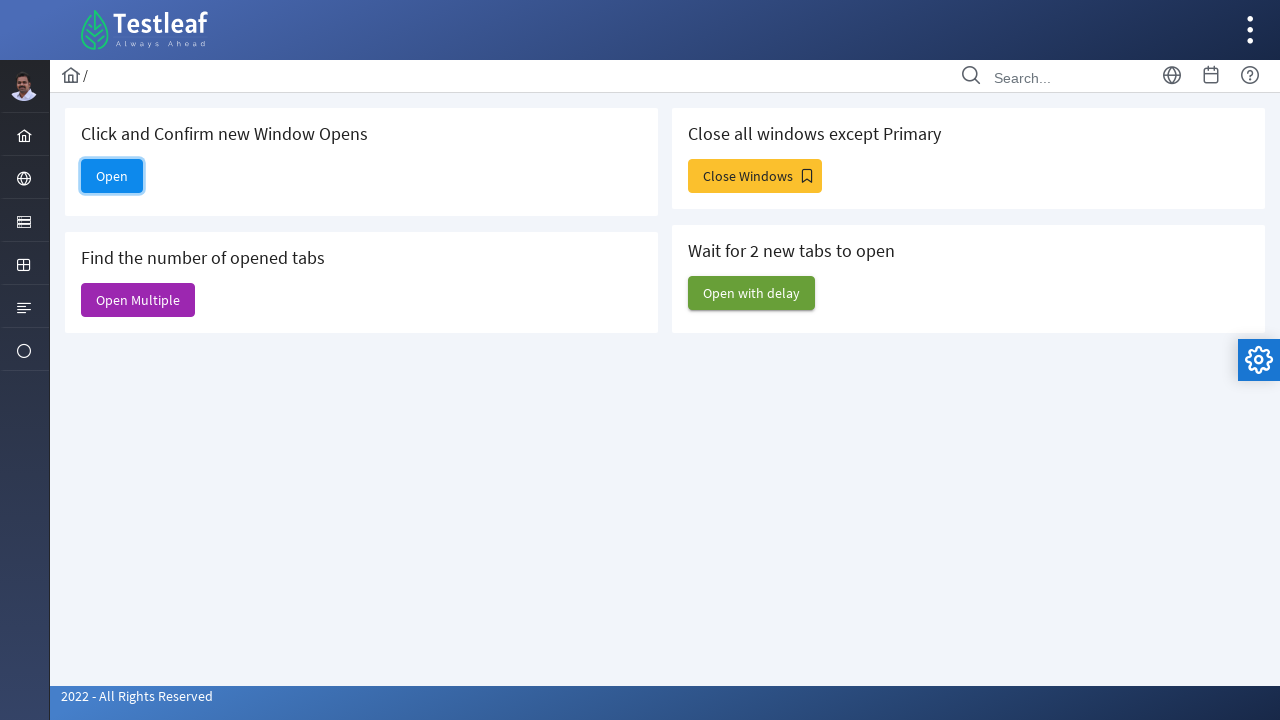

New page/tab opened and captured
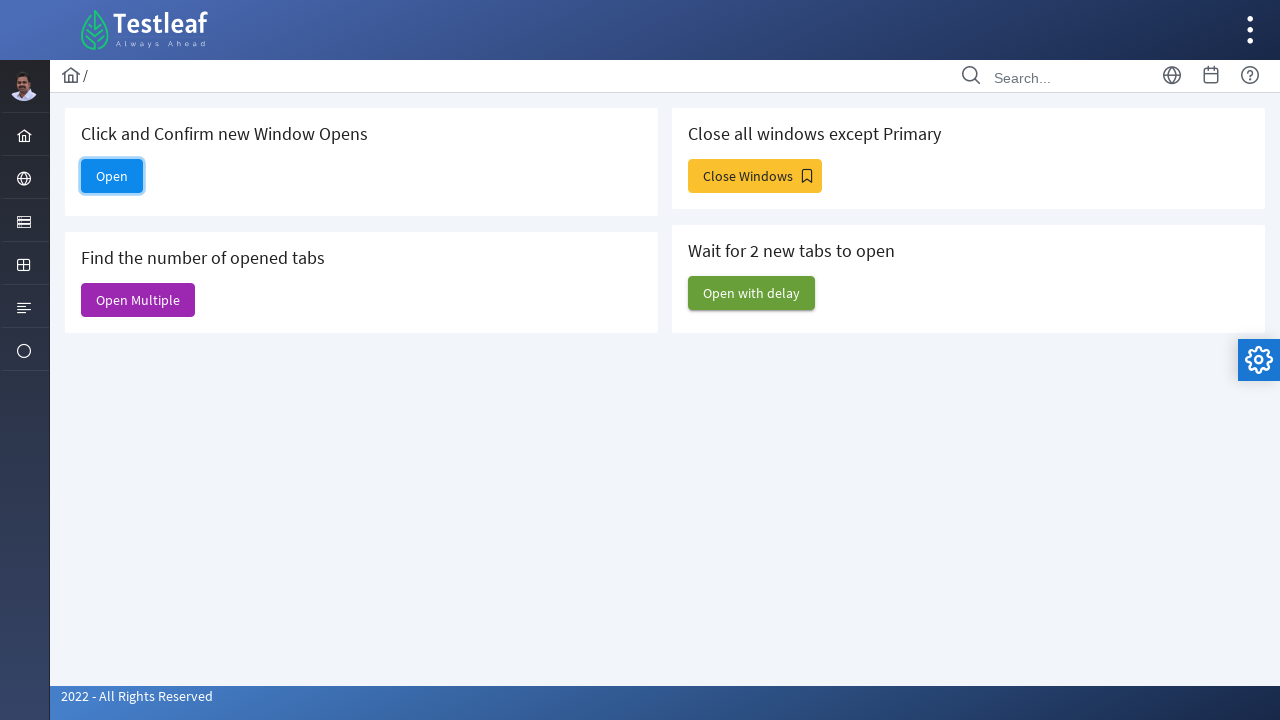

New page loaded completely
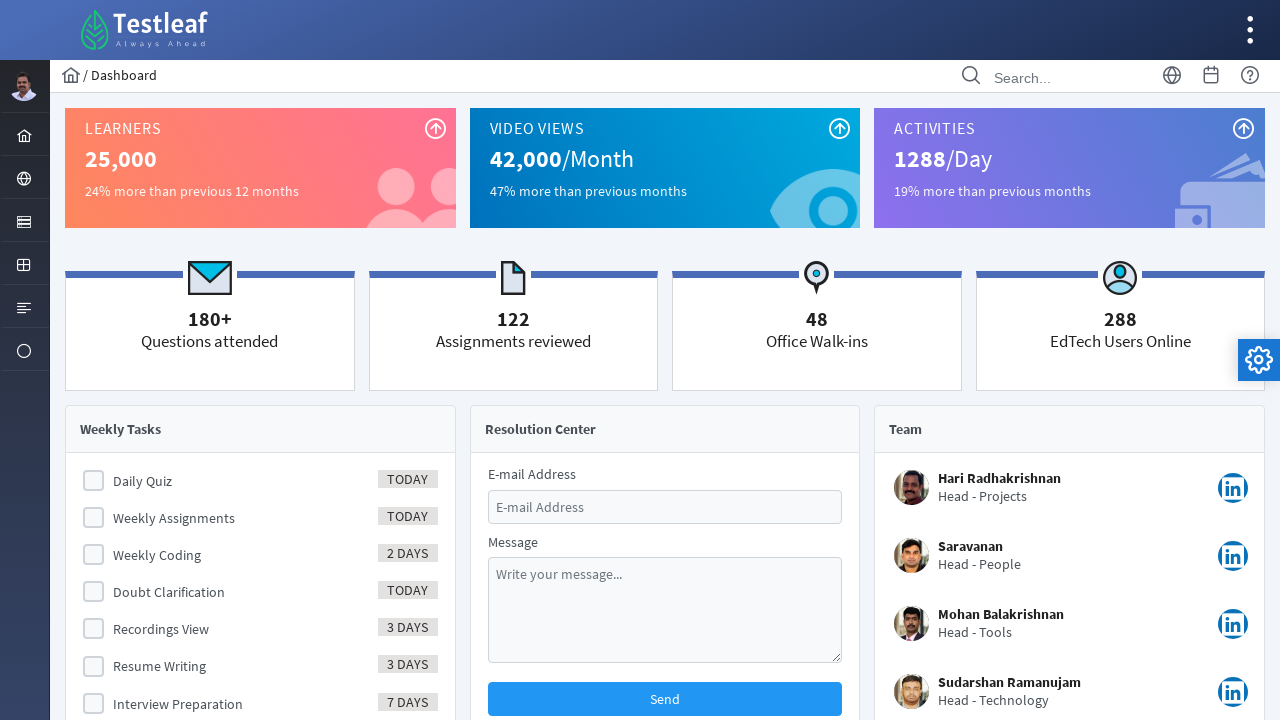

Clicked checkbox in new page at (94, 481) on xpath=//div[contains(@class,'ui-chkbox-box ui-widget')]
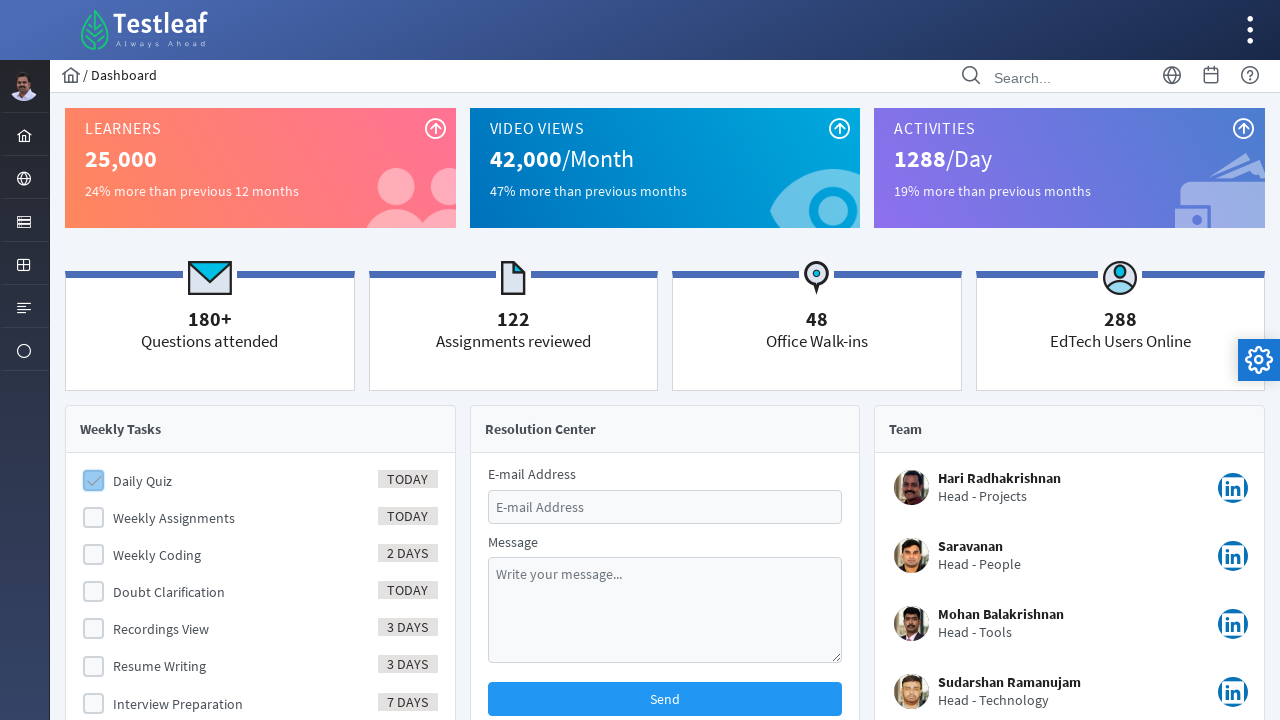

Closed new page/tab
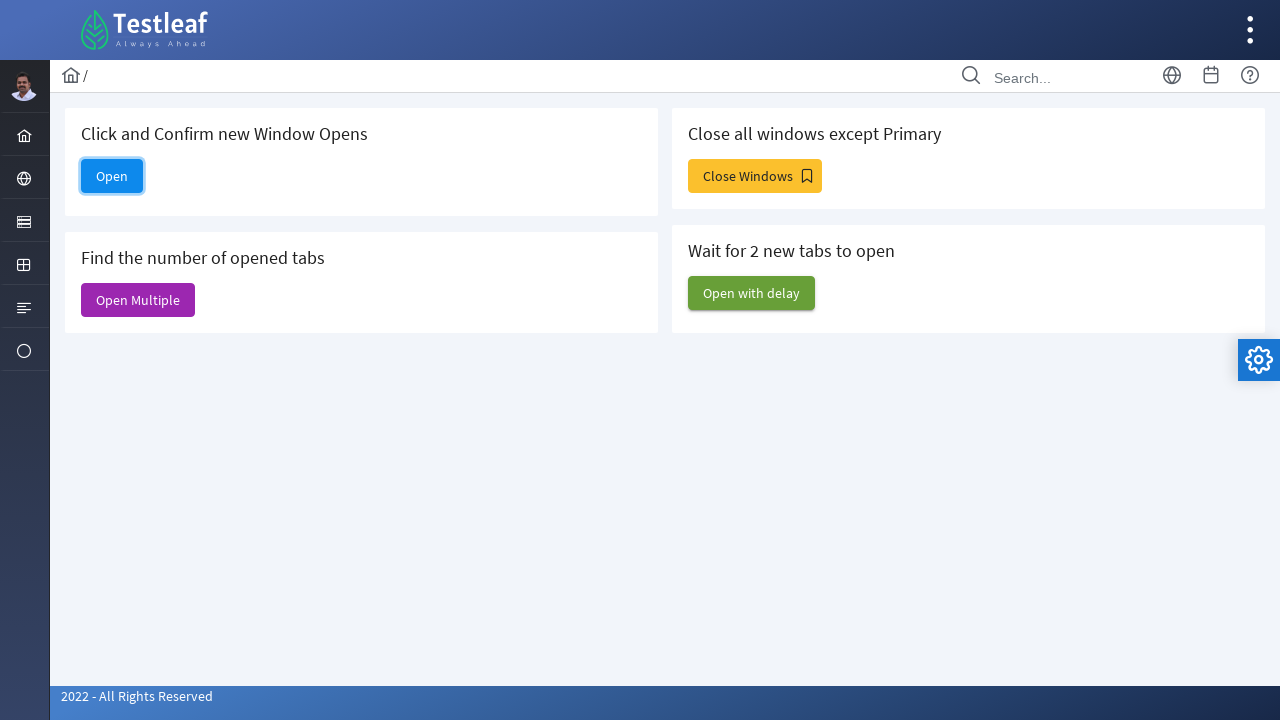

Clicked button to open multiple windows at (138, 300) on xpath=//span[text()='Open Multiple']
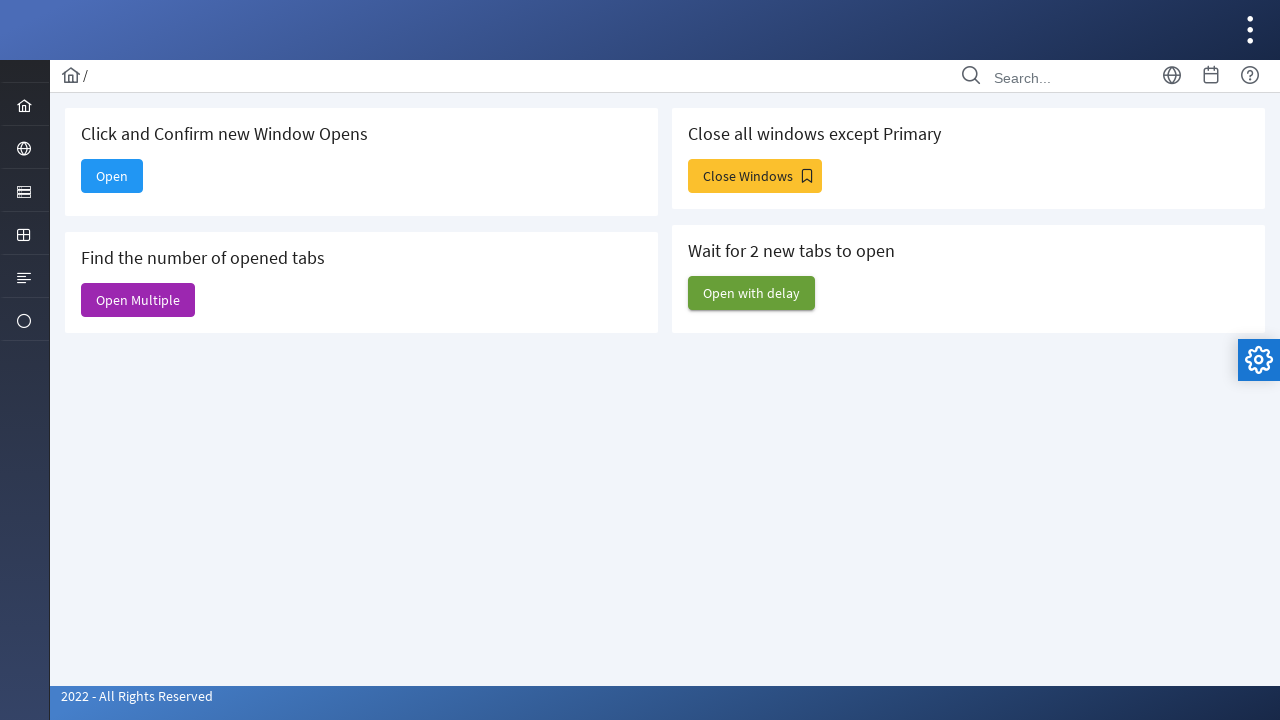

Retrieved all open pages in context
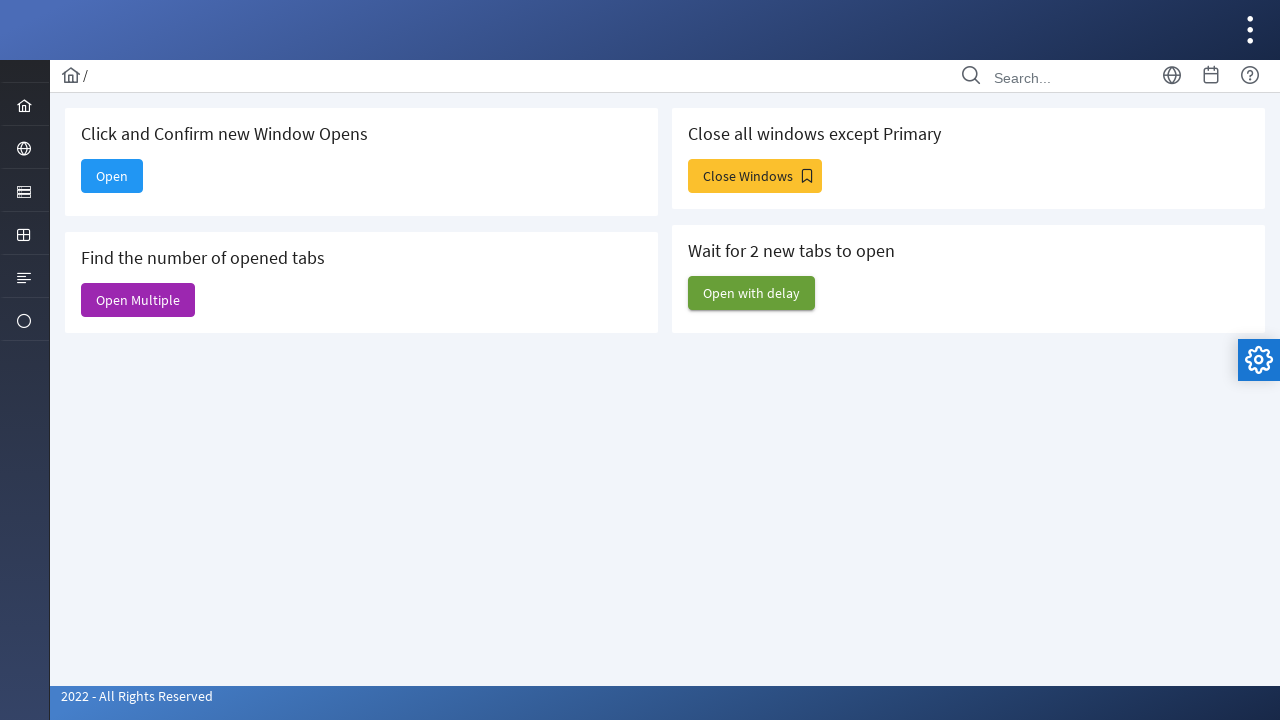

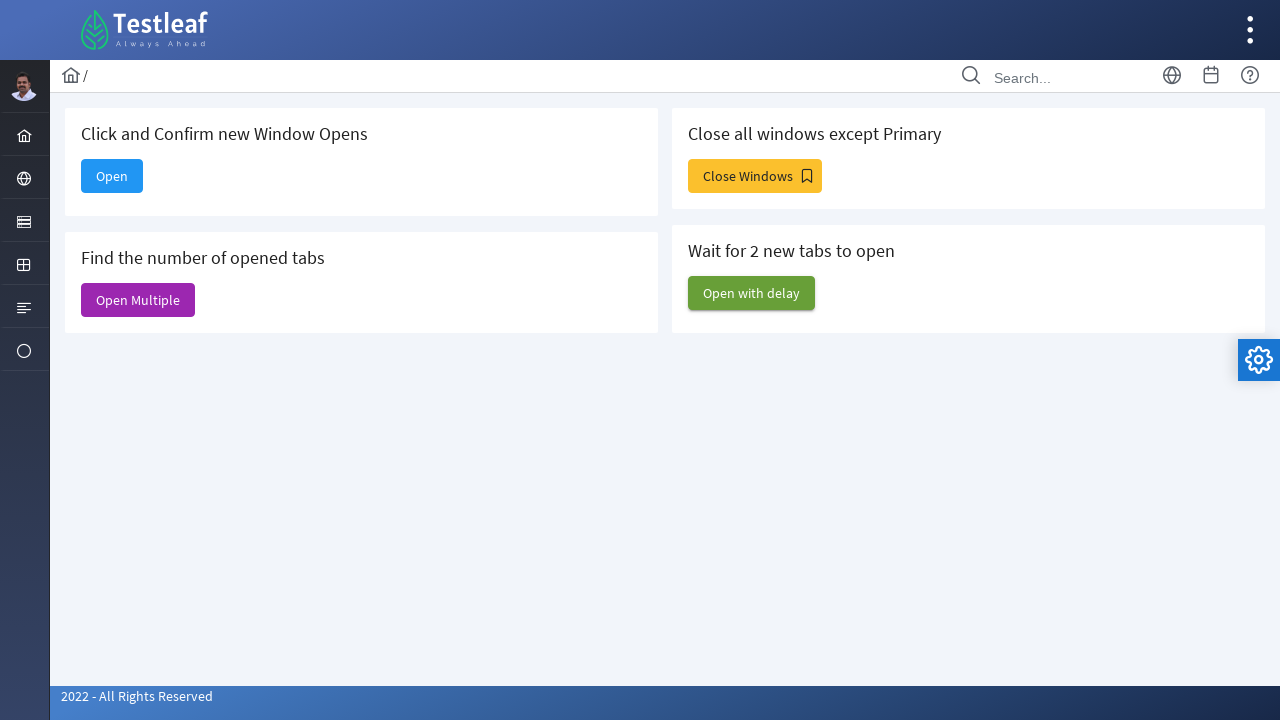